Tests the notification message functionality by loading the page and verifying that a notification message is displayed, with retry logic to handle intermittent "please try again" messages.

Starting URL: http://the-internet.herokuapp.com/notification_message

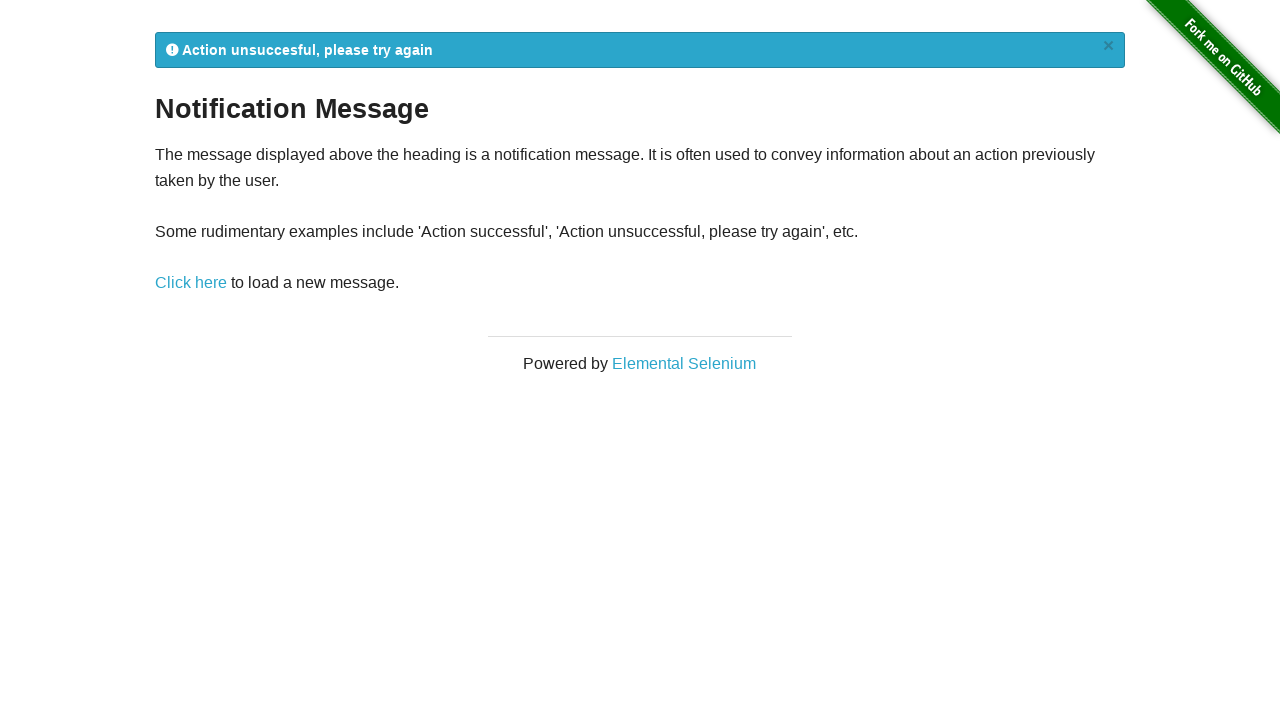

Waited for notification message element to be visible
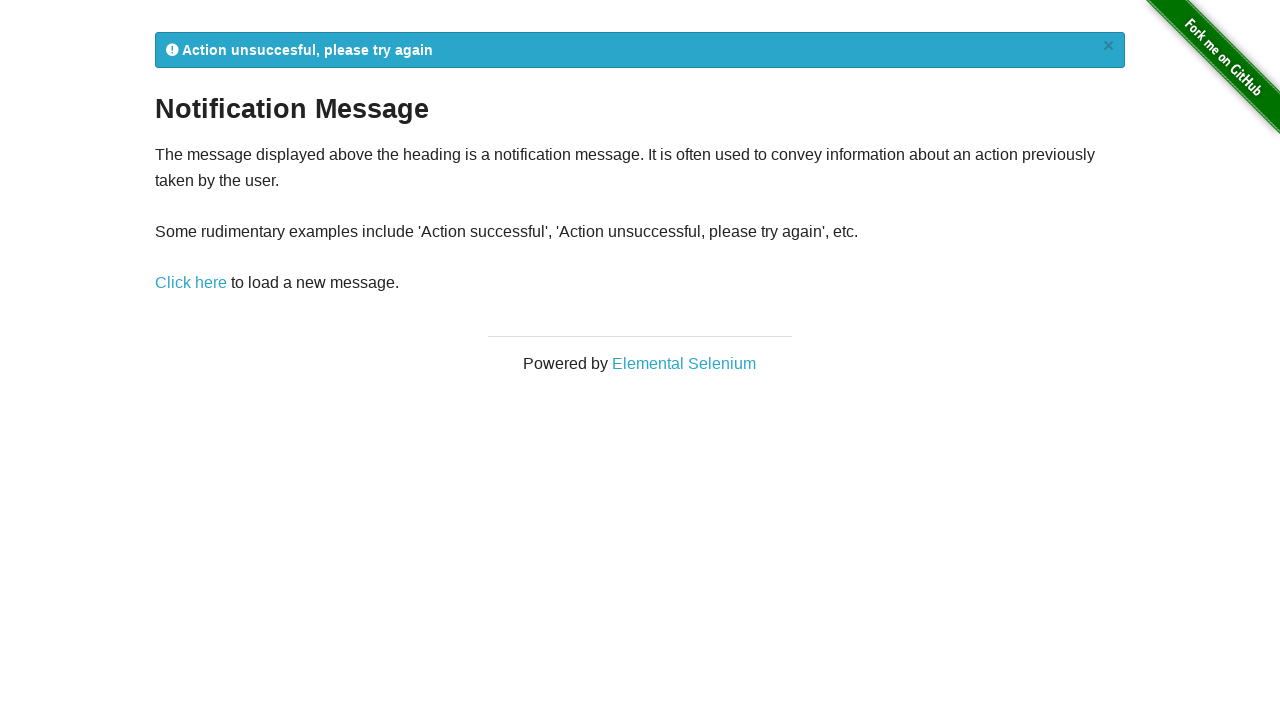

Retrieved notification message text content
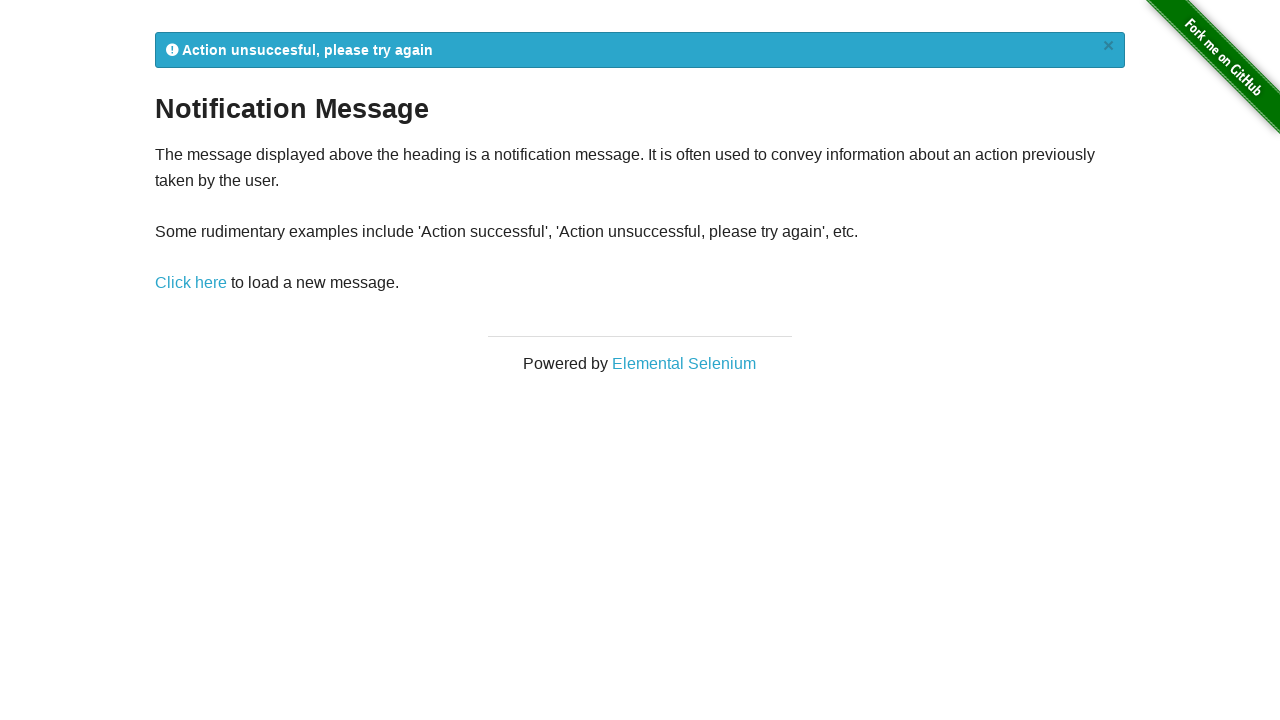

Reloaded notification page (retry attempt 1)
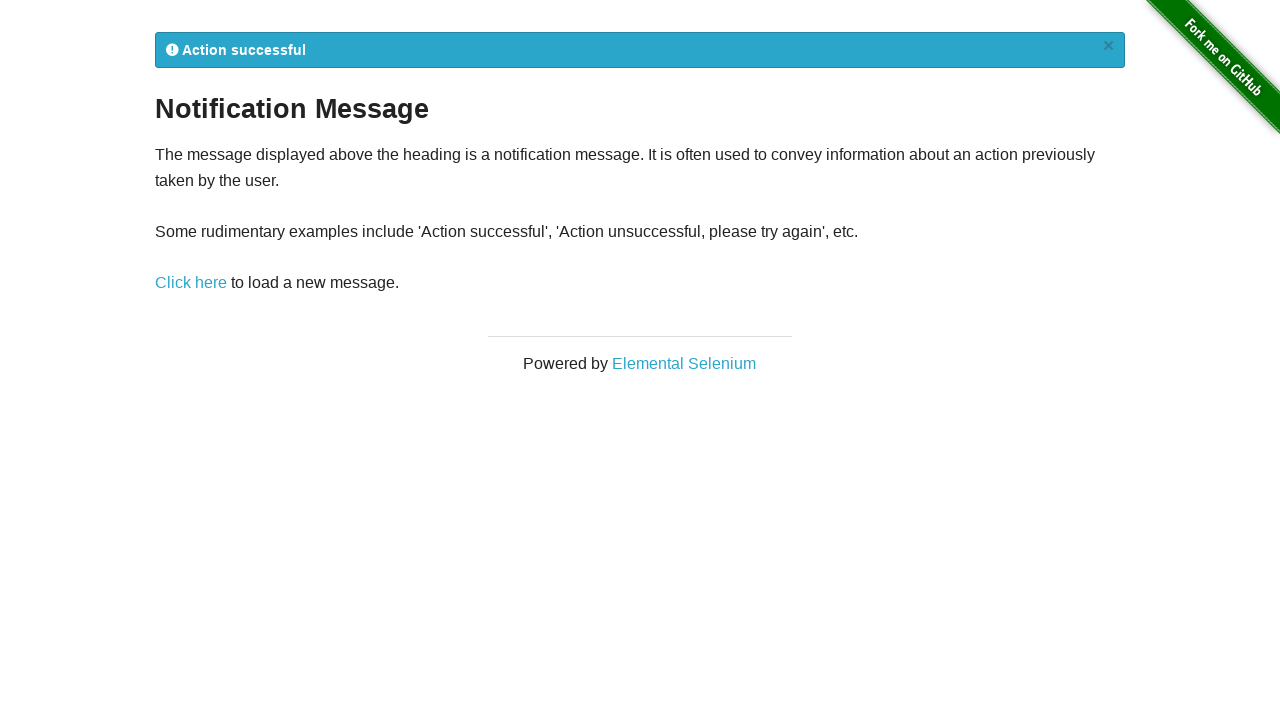

Waited for notification message element after reload
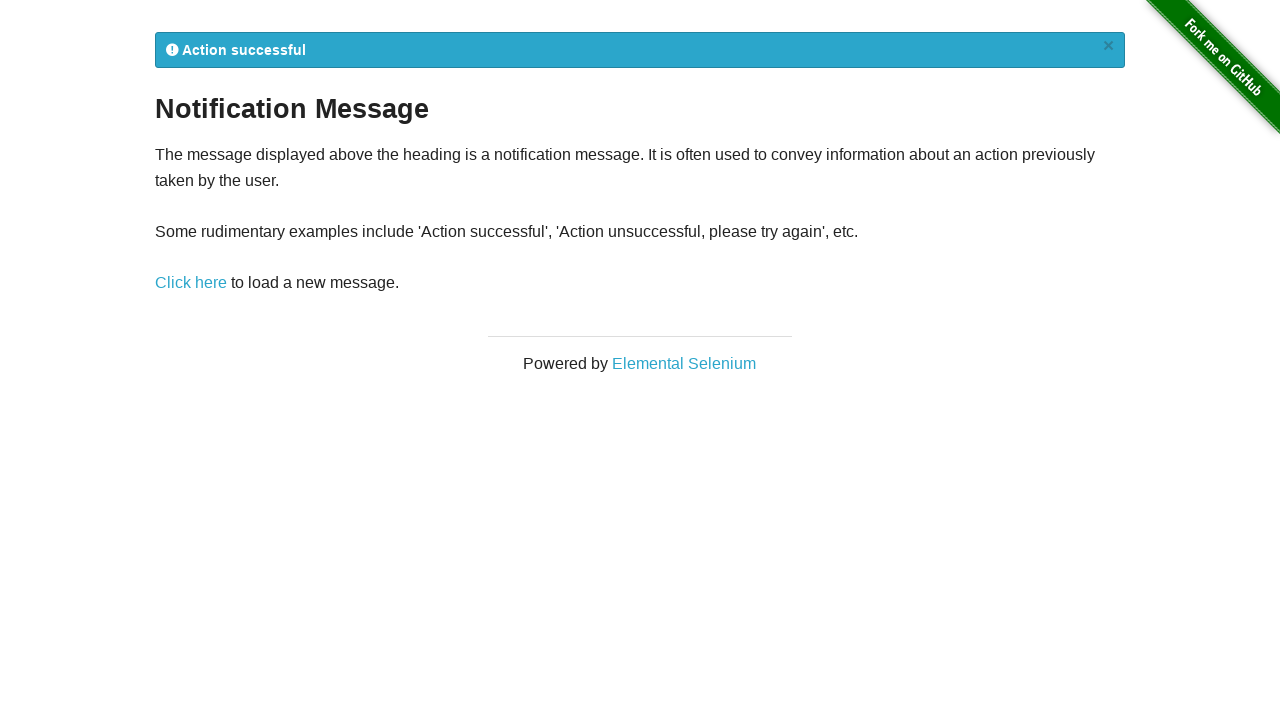

Retrieved updated notification message text content
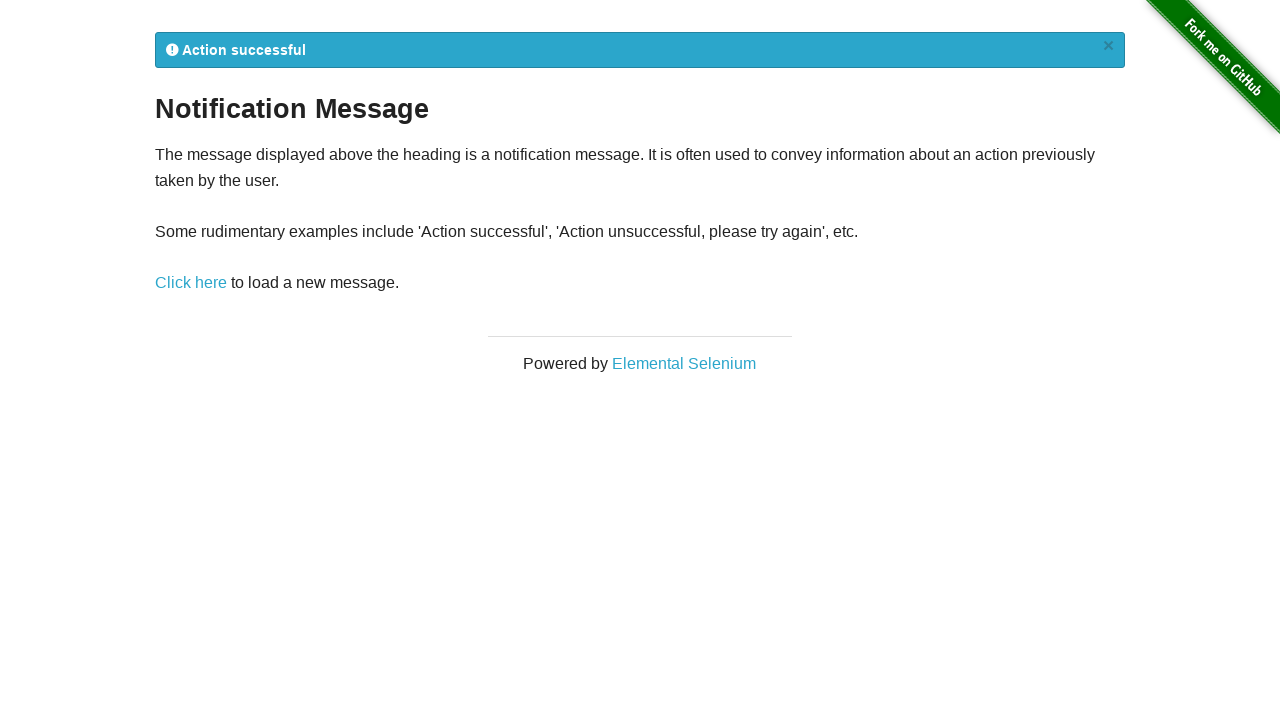

Verified notification message contains 'Action successful'
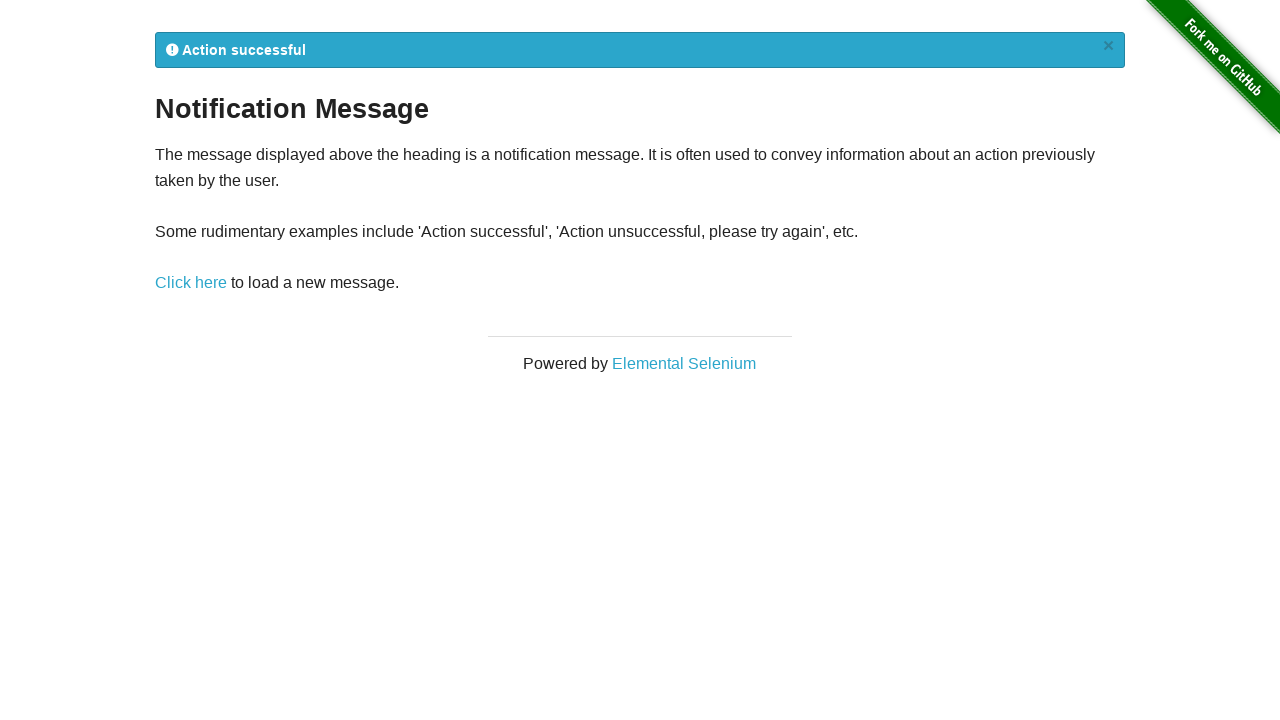

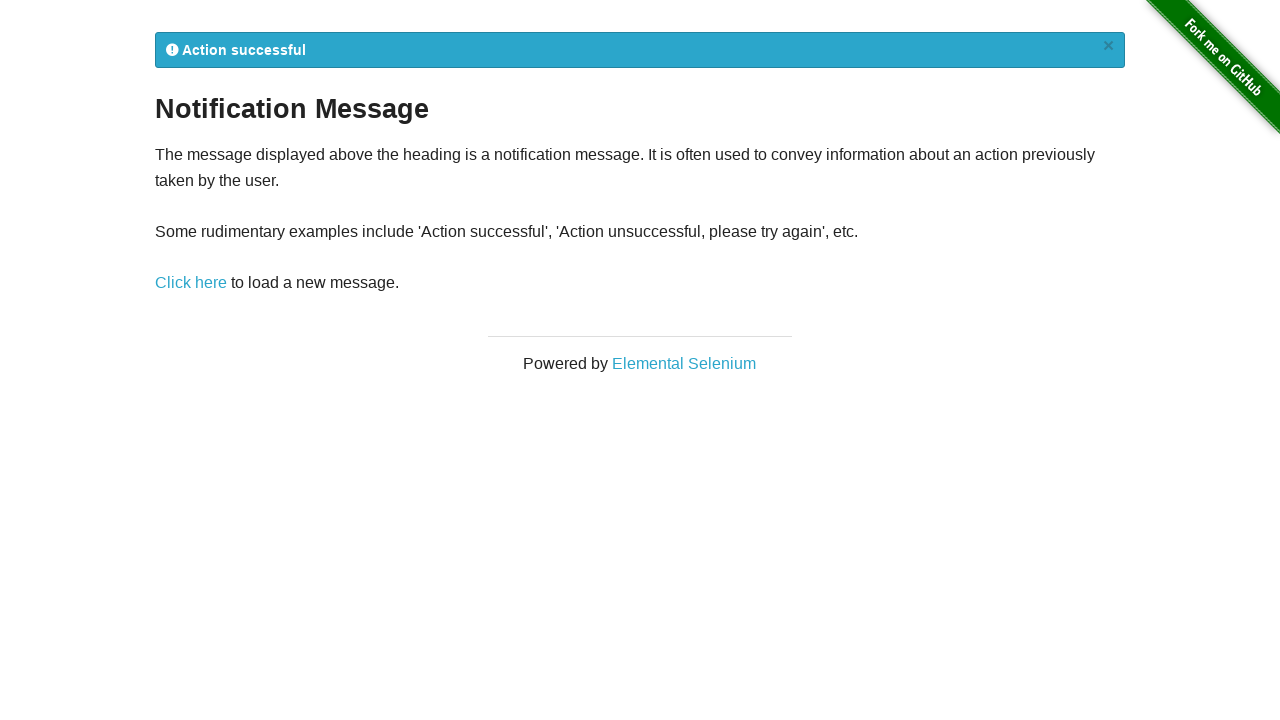